Tests the public telephone directory by navigating to the phonebook section, filling out business directory search fields, then switching to private directory and filling out personal search fields.

Starting URL: https://telemach.ba/

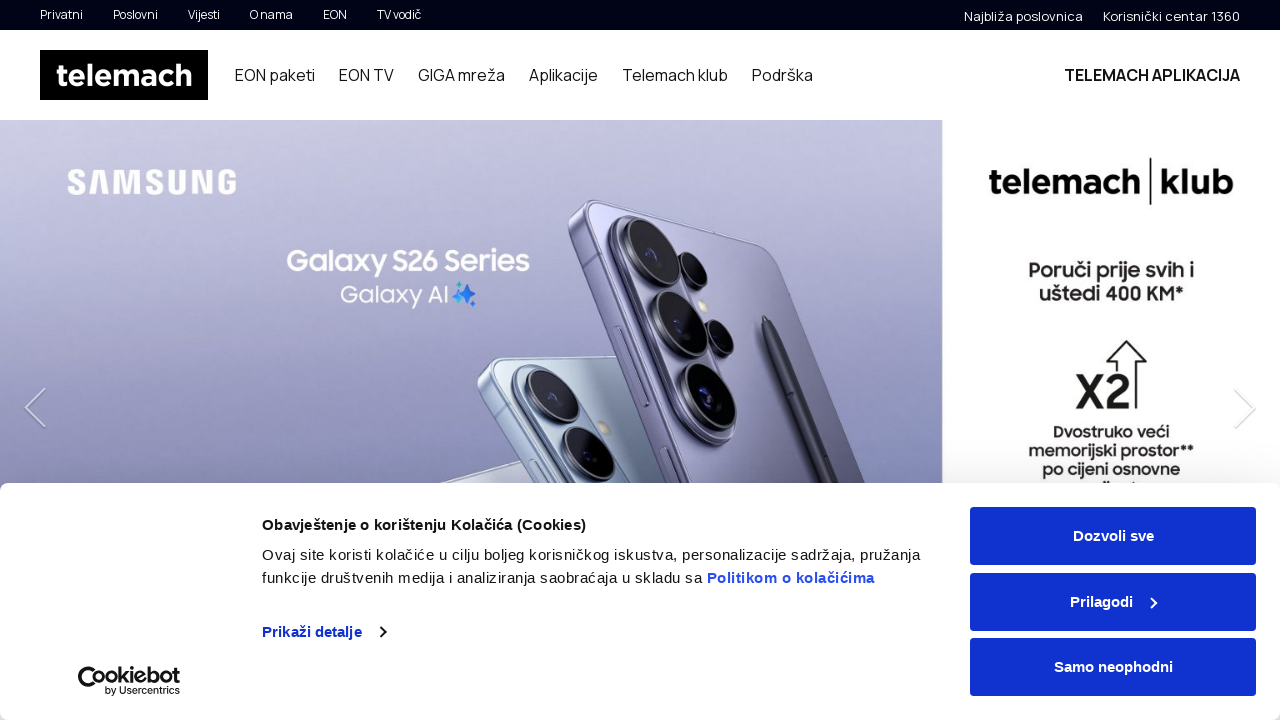

Scrolled down to footer section
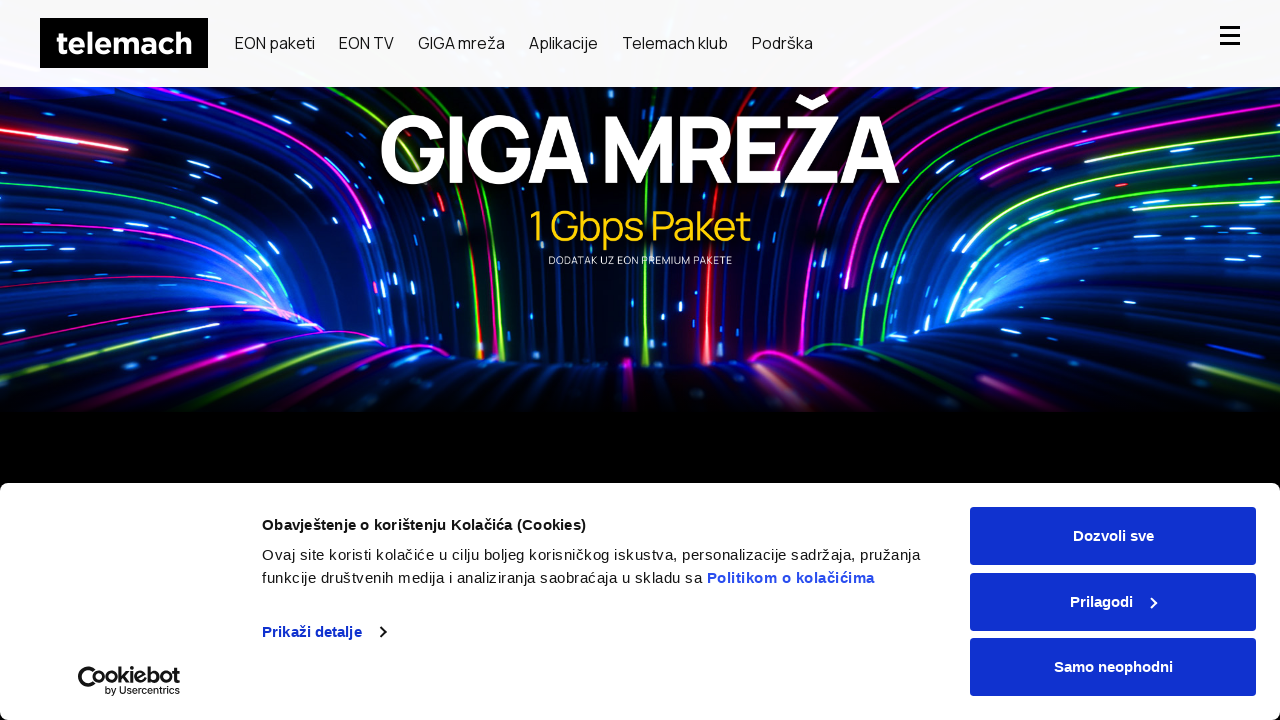

Waited 2 seconds for page to load
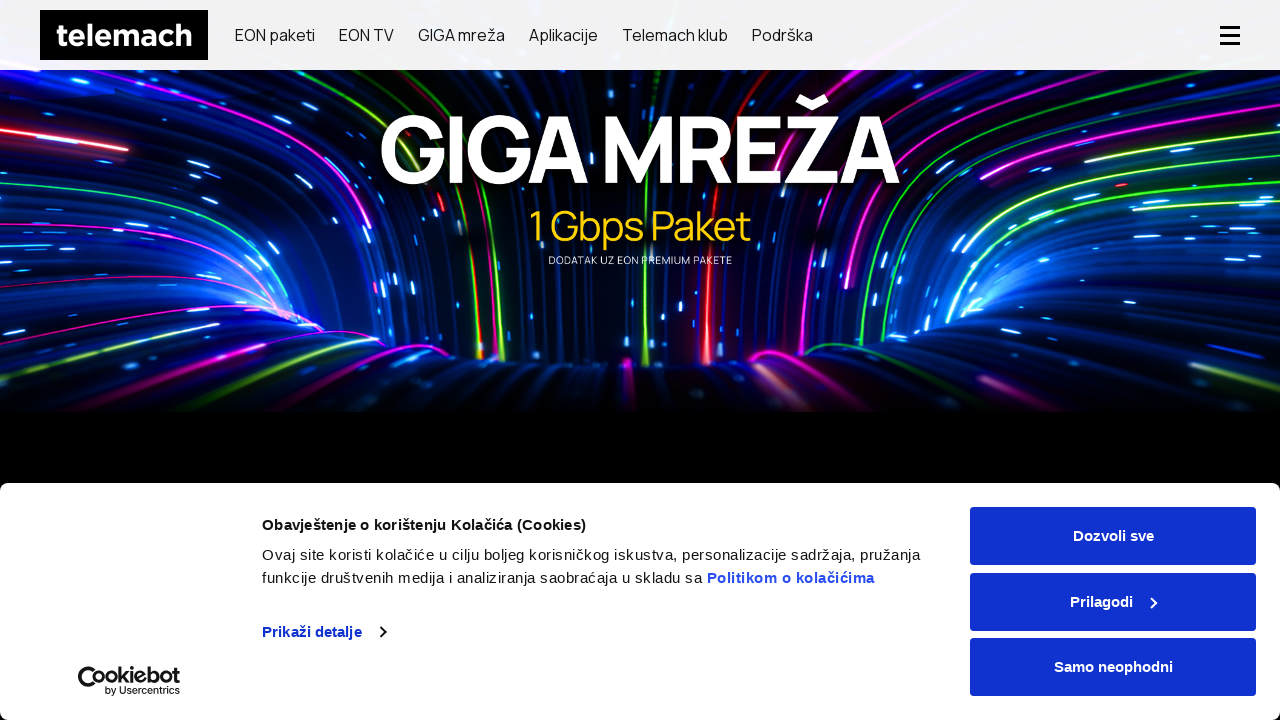

Clicked on public phonebook link in footer navigation at (747, 361) on #ft-navigation > li:nth-child(4) > ul > li > a
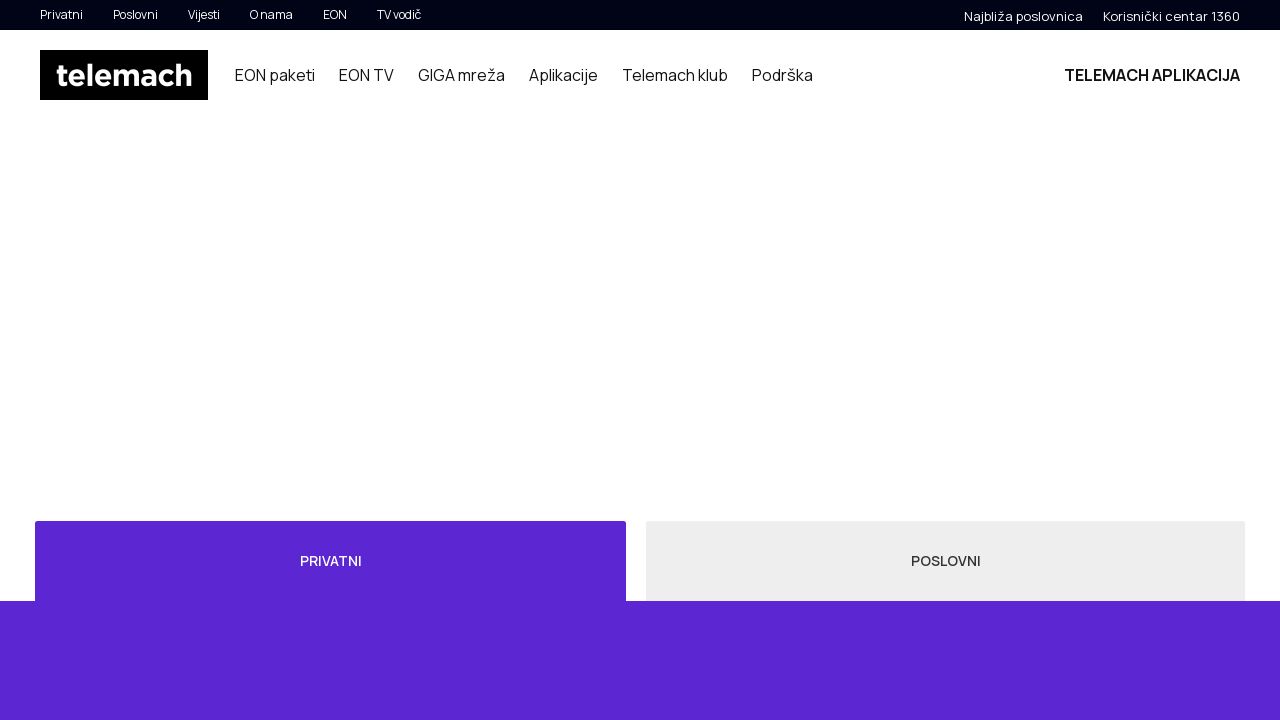

Waited 2 seconds for phonebook page to load
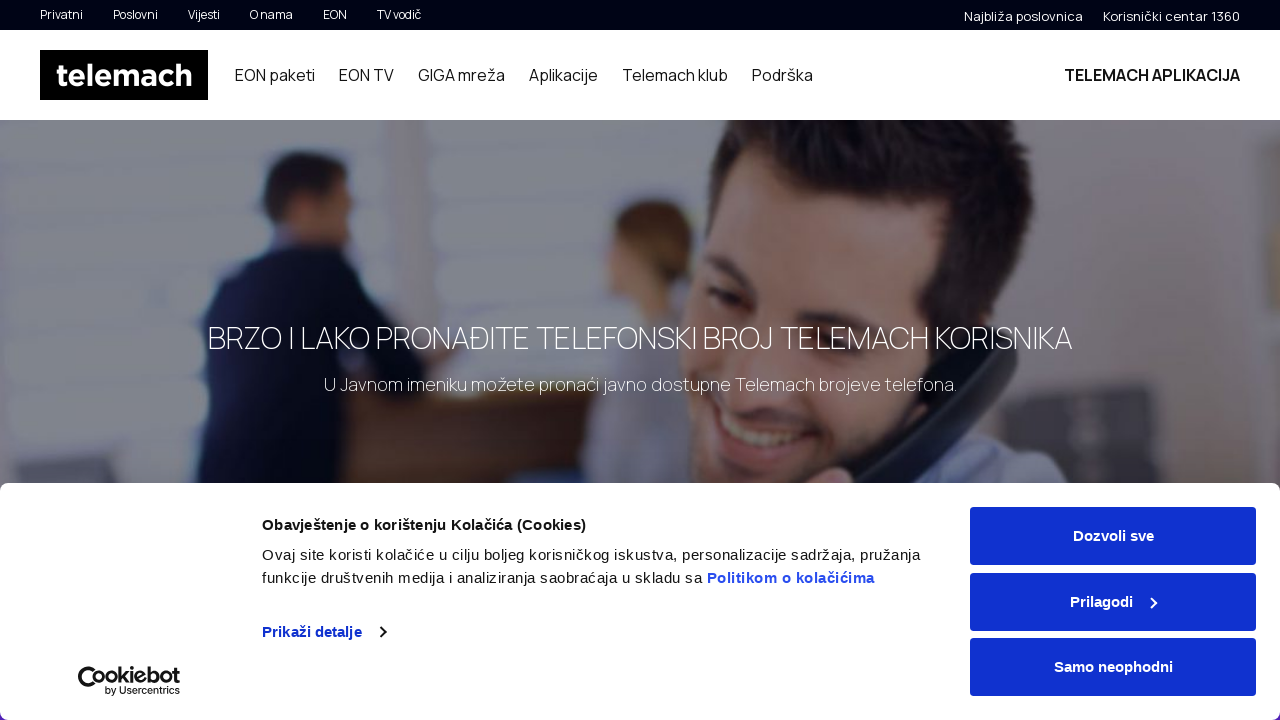

Scrolled down on phonebook page
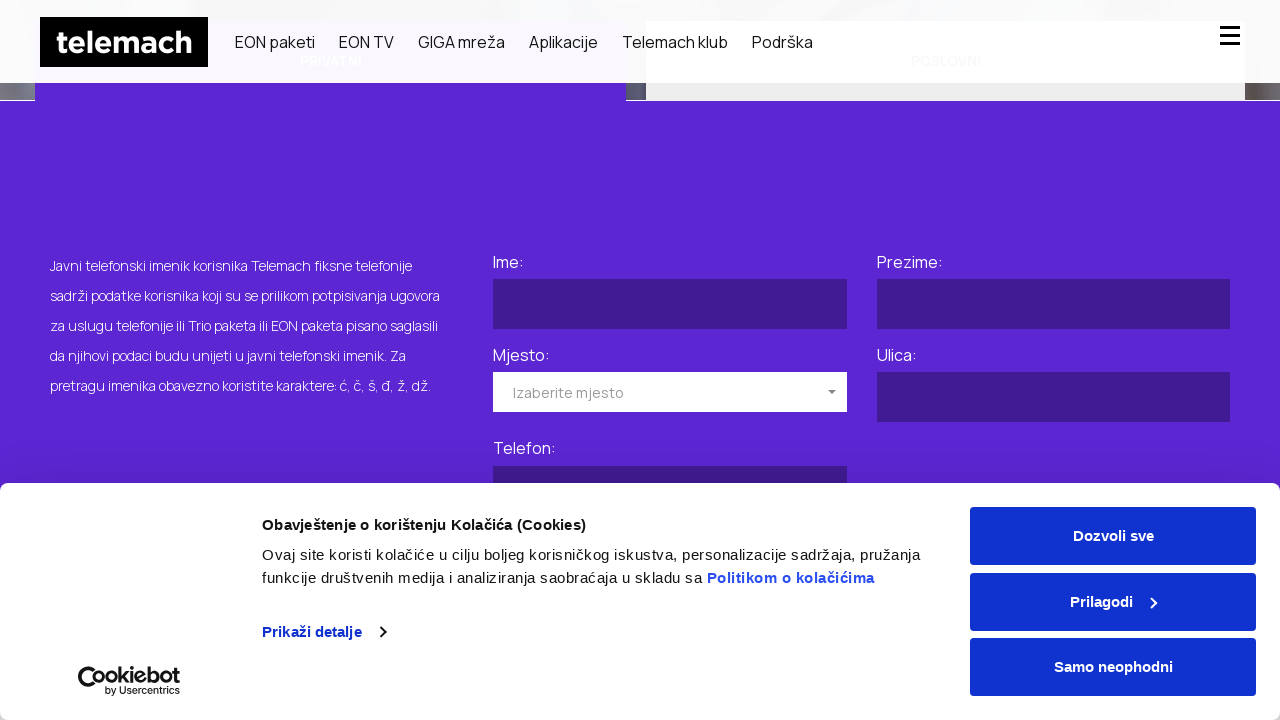

Waited 1 second for content to render
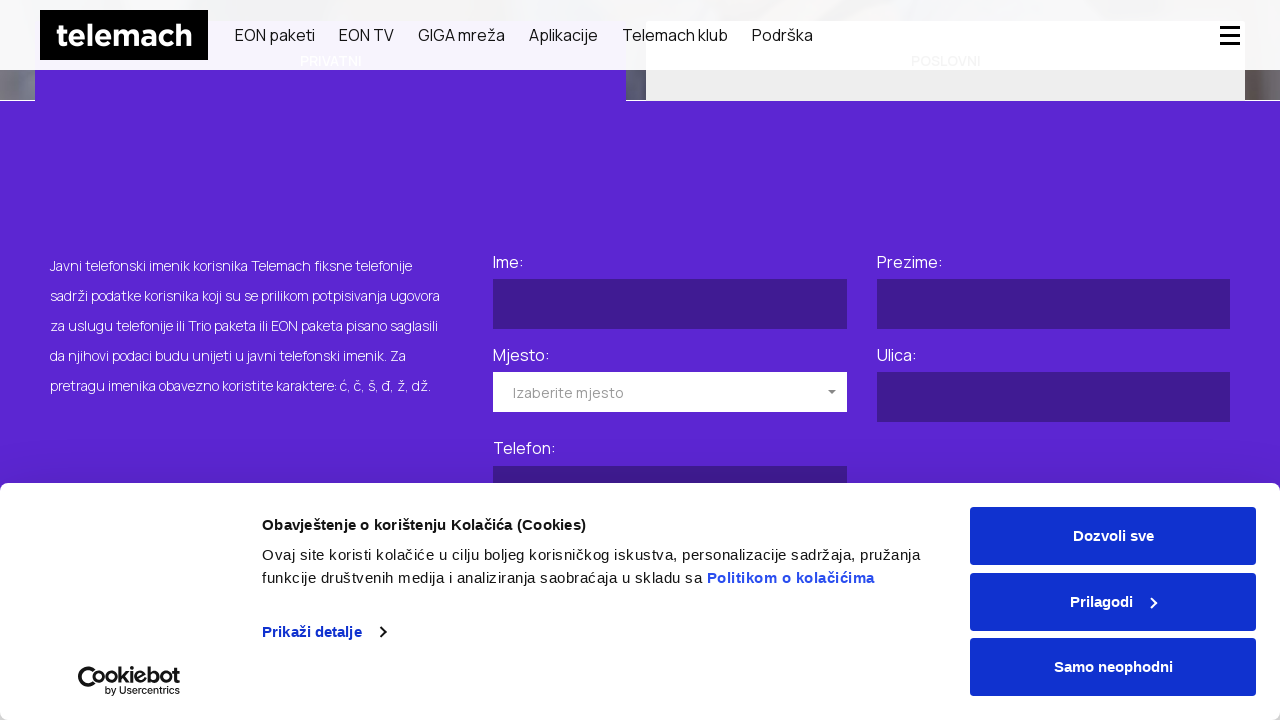

Clicked on business directory tab at (946, 361) on #myTab > li:nth-child(2) > a
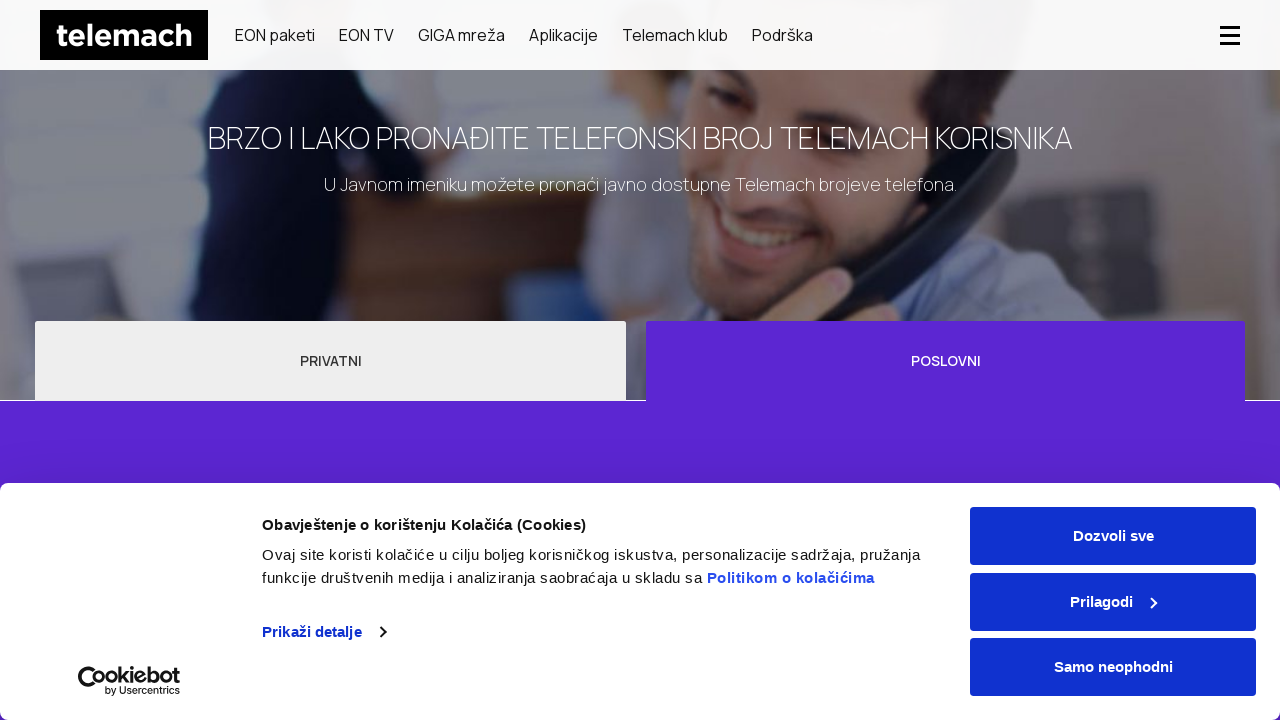

Waited 2 seconds for business tab content to load
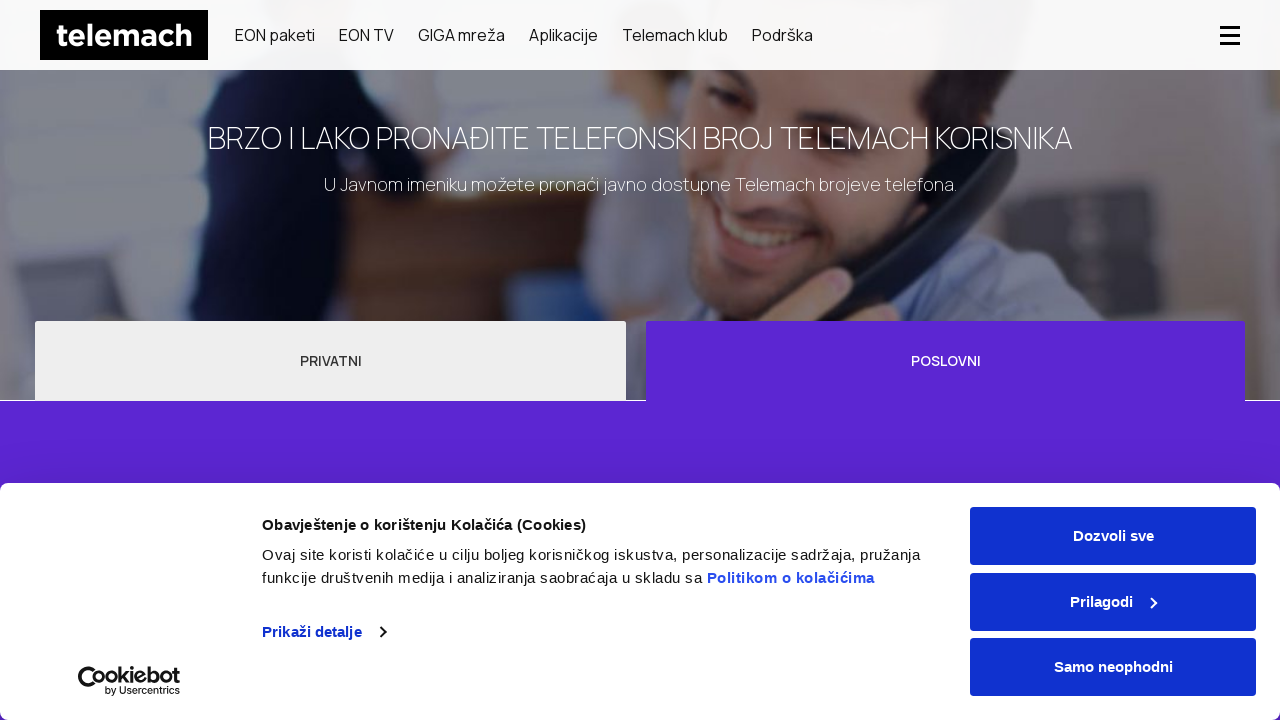

Filled business name field with 'Test Tester' on #phonebook-app > div > form > div > div:nth-child(1) > input
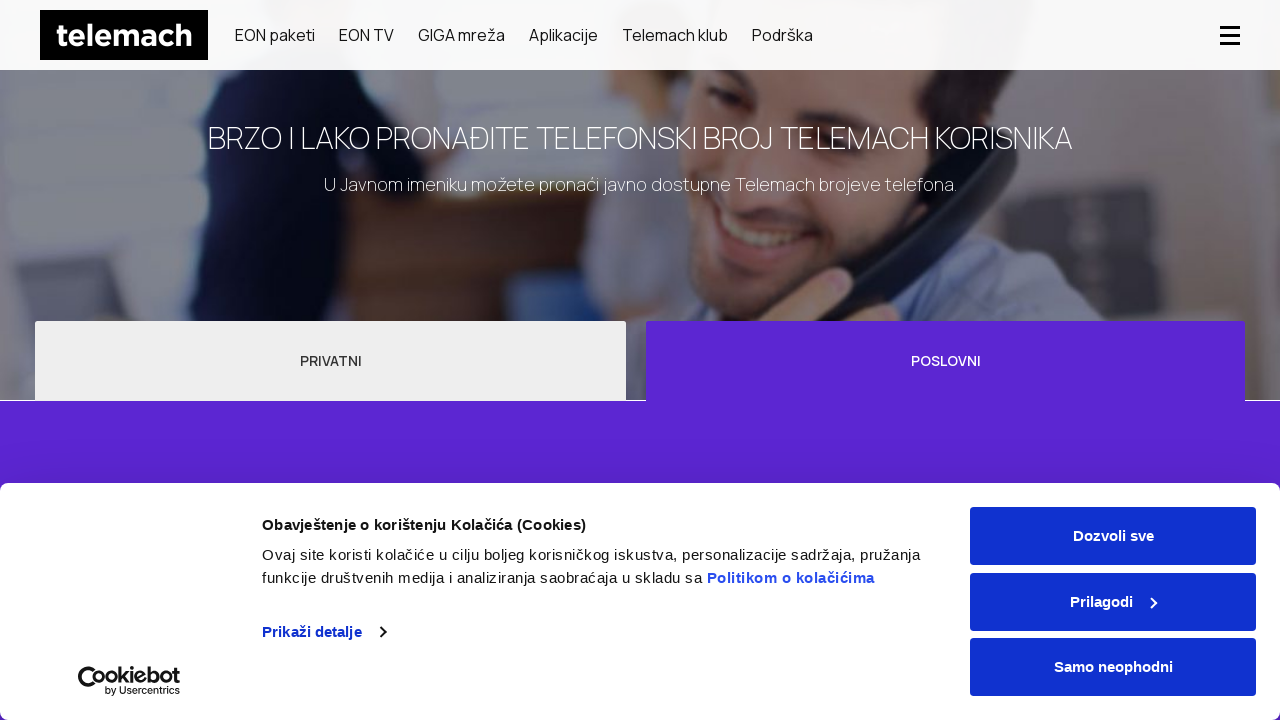

Clicked on city dropdown in business search form at (1053, 361) on #phonebook-app > div > form > div > div:nth-child(2) > div > div > input
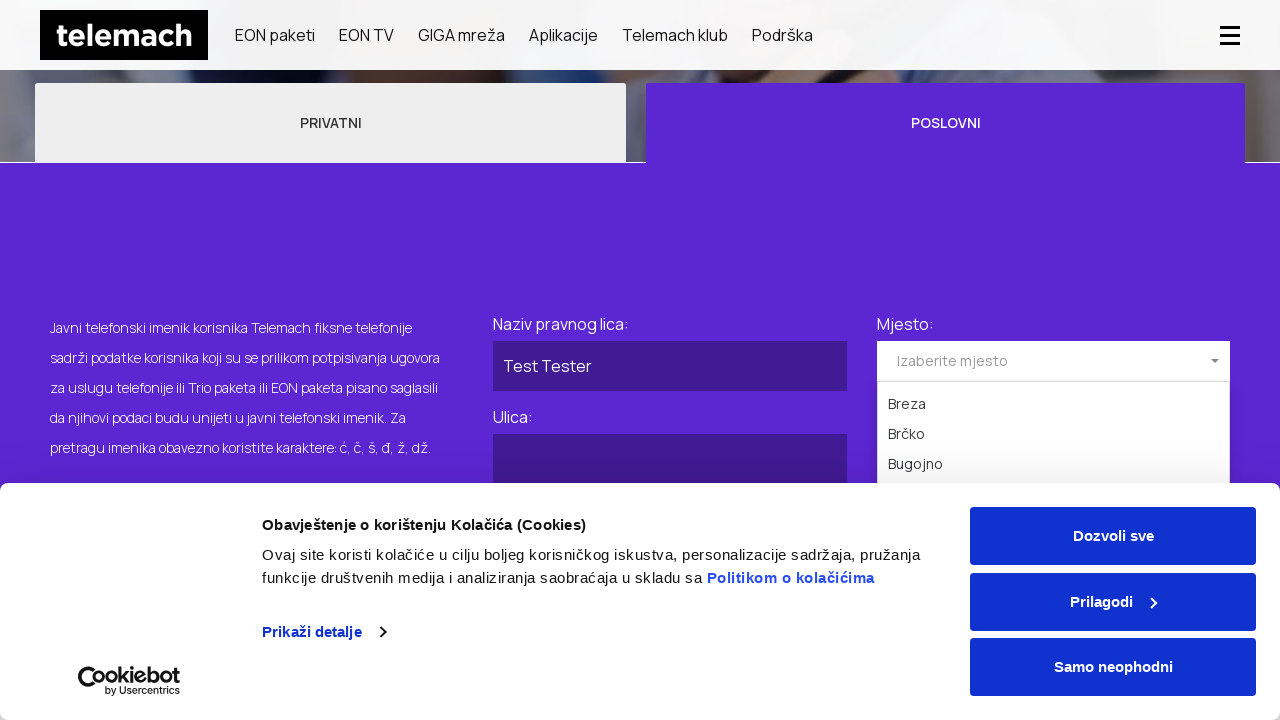

Waited 1 second for dropdown options to appear
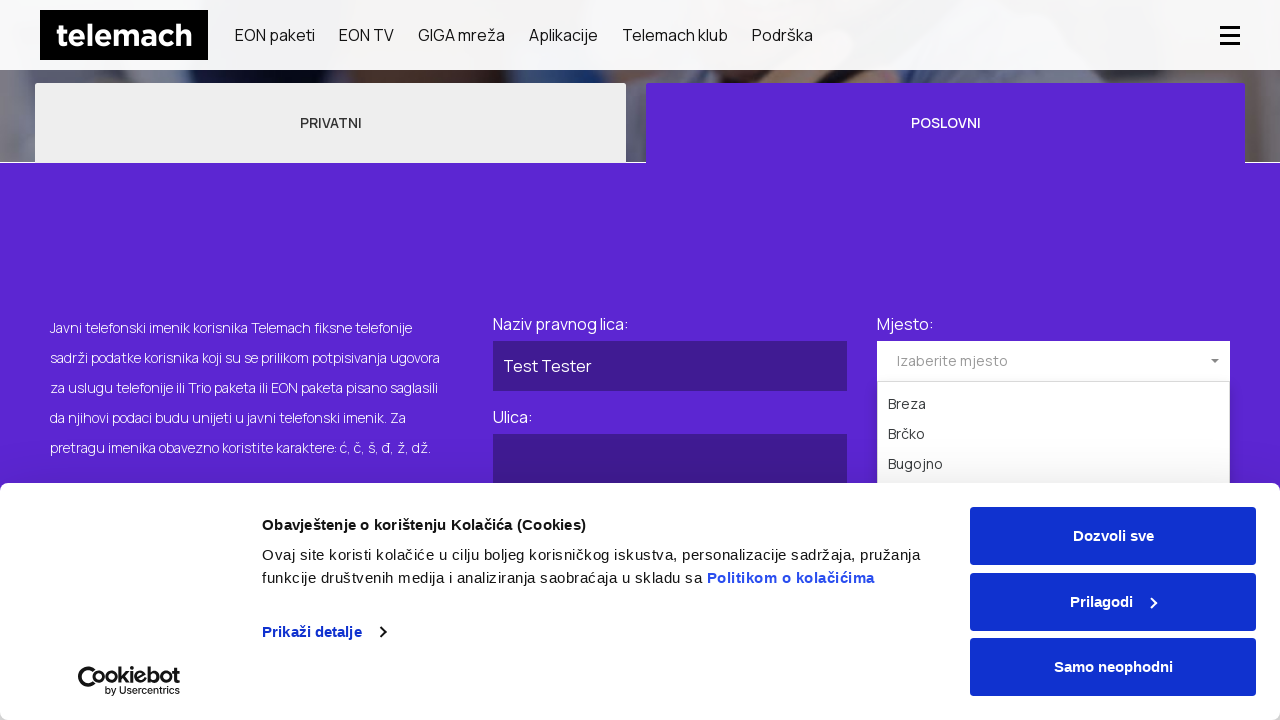

Selected 'Kiseljak' from city dropdown at (1053, 361) on #phonebook-app > div > form > div > div:nth-child(2) > div > ul > li:nth-child(1
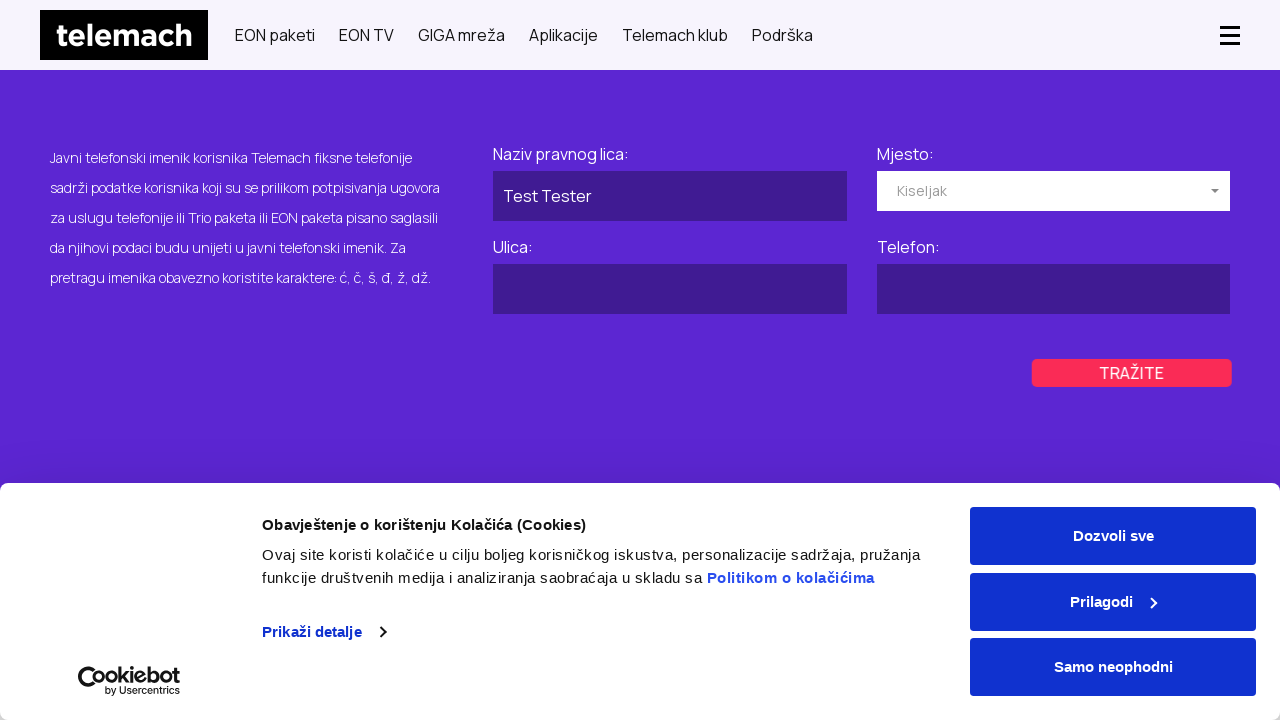

Filled street field with 'Testna Ulica' on #phonebook-app > div > form > div > div:nth-child(3) > input
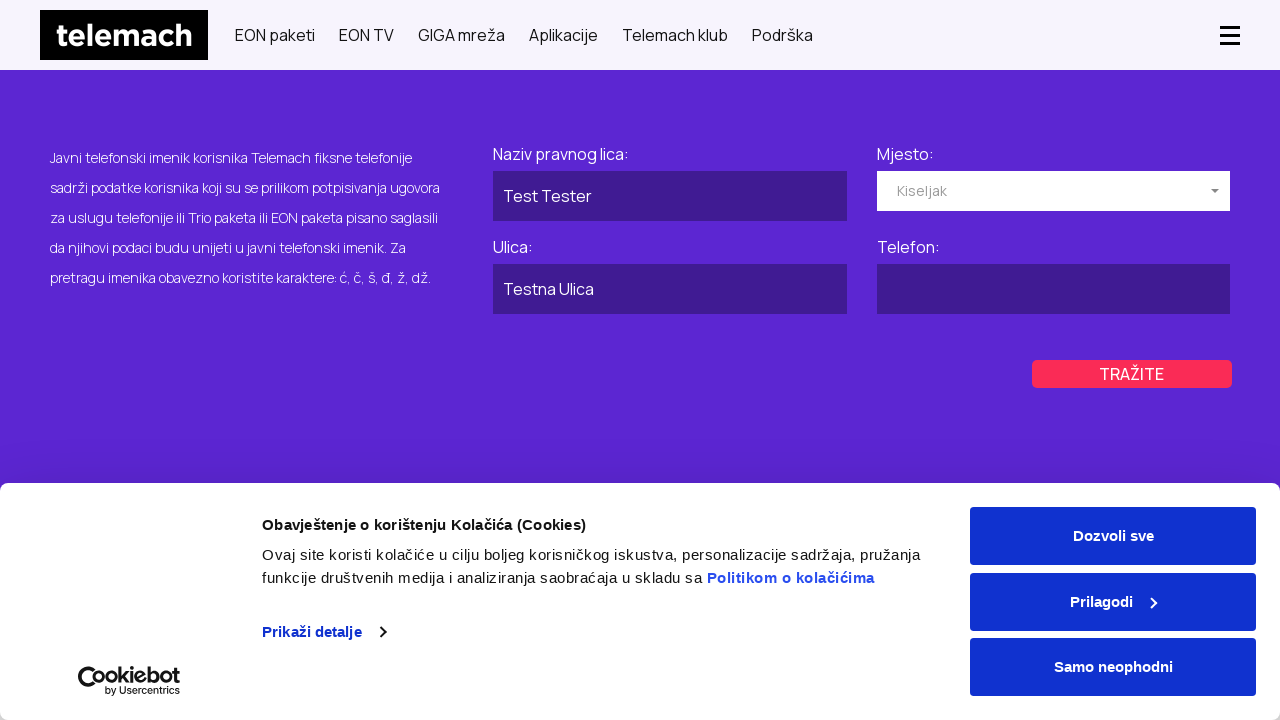

Filled phone field with '033 333 333' on #phonebook-app > div > form > div > div:nth-child(4) > input
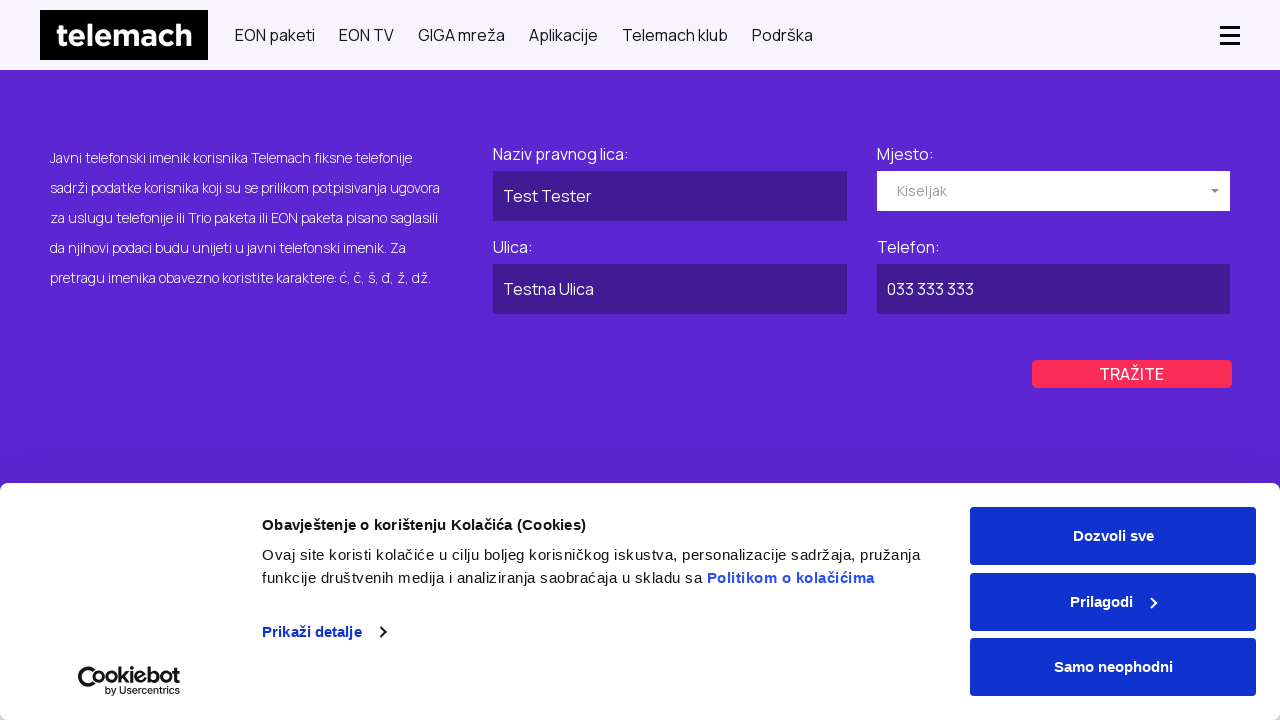

Clicked search button to search business directory at (1132, 374) on #phonebook-app > div > form > div > div.field-wrapper.col-xs-12.col-sm-6.col-lg-
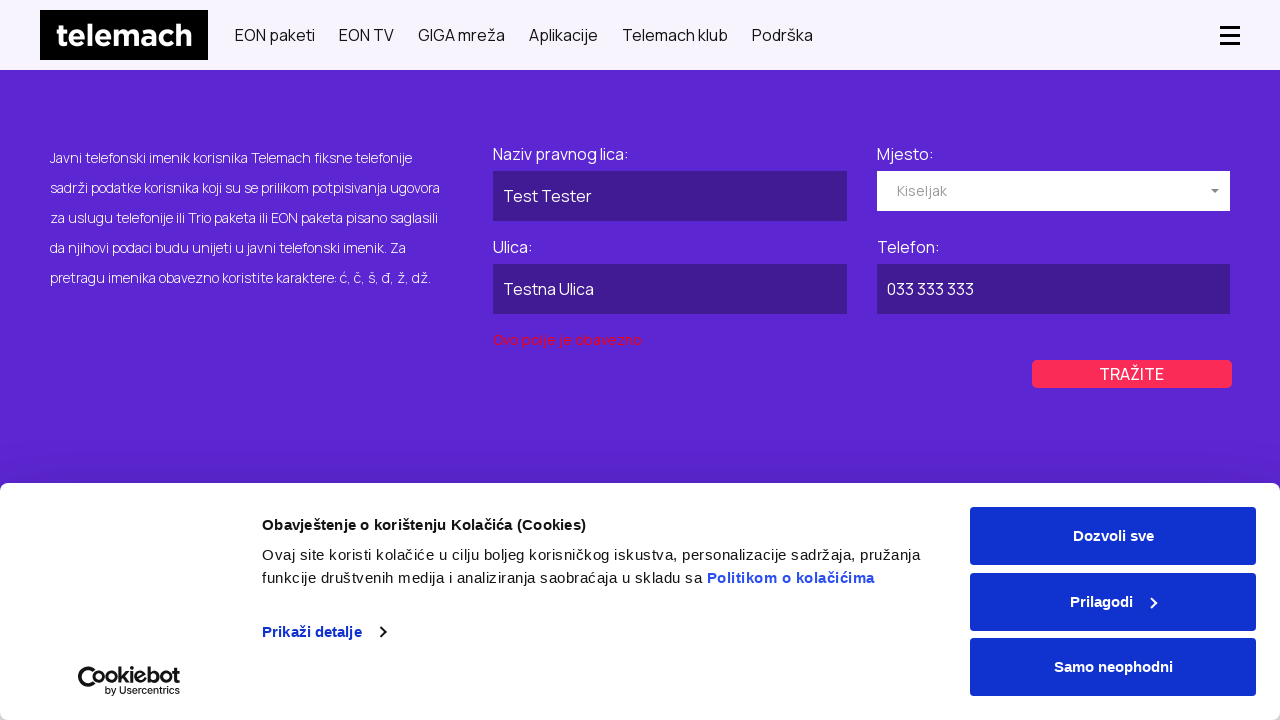

Waited 2 seconds for business search results to load
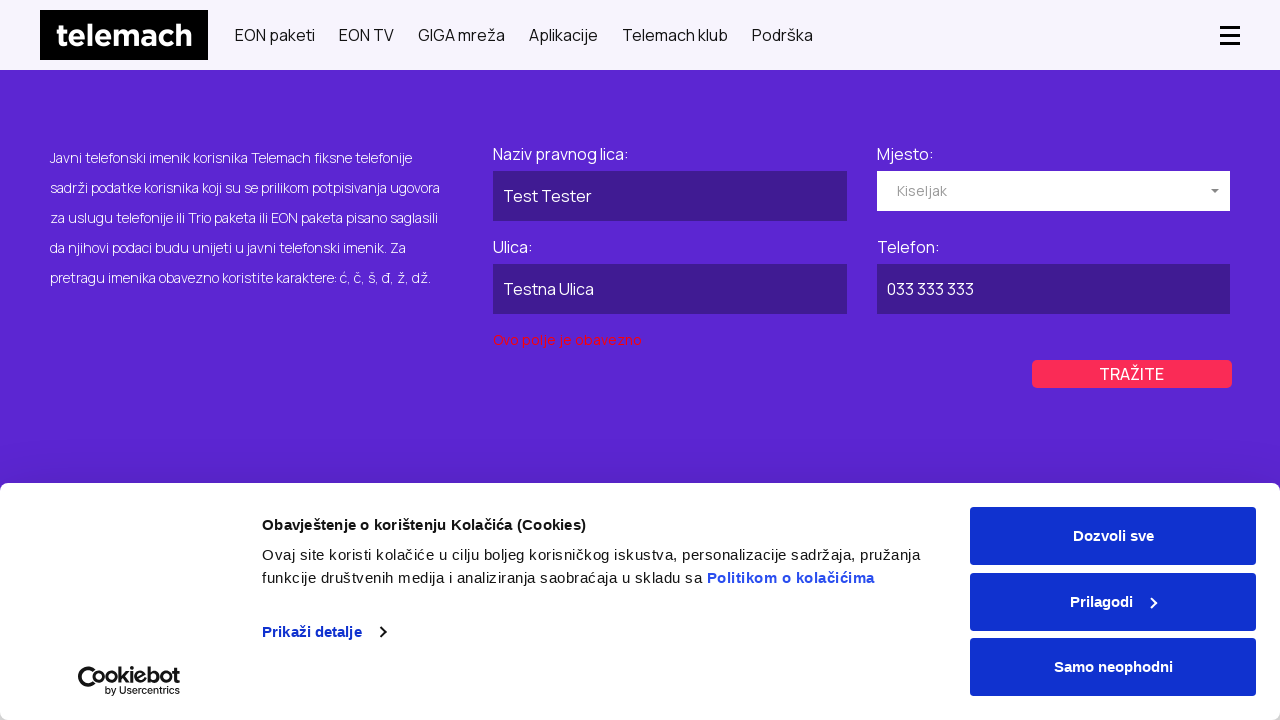

Clicked on private directory tab at (330, 361) on #myTab > li:nth-child(1) > a
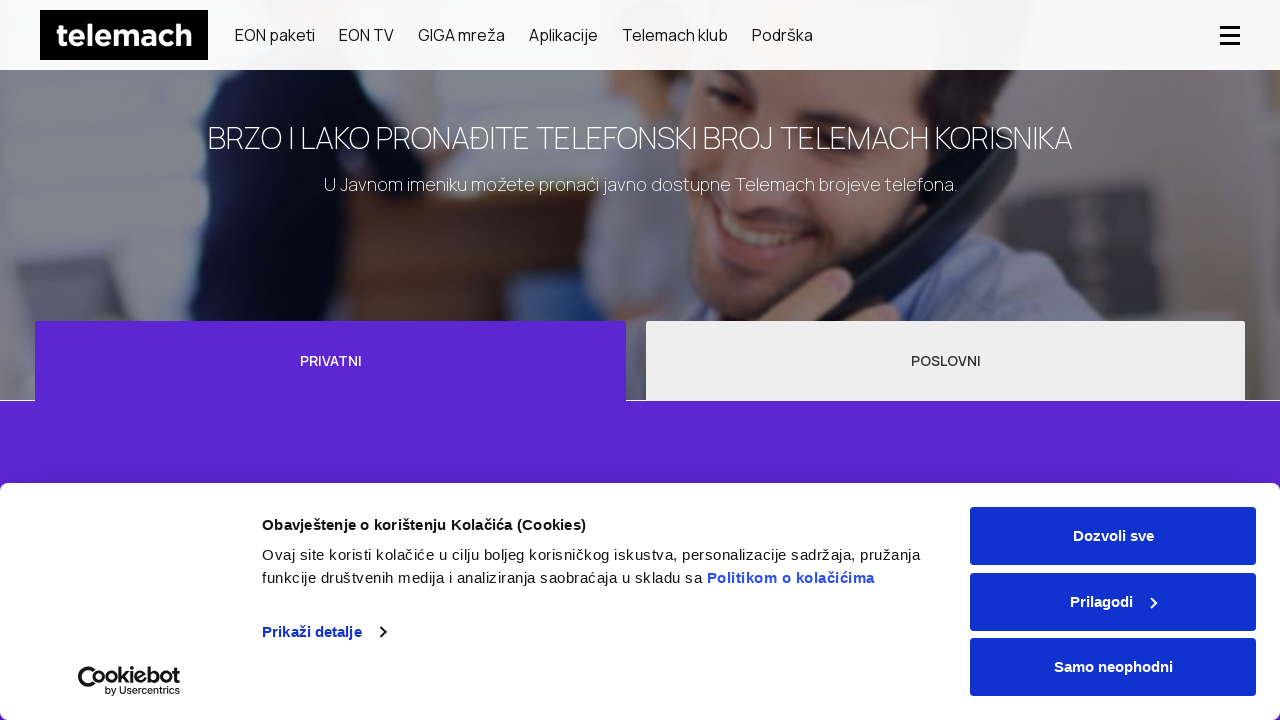

Waited 2 seconds for private tab content to load
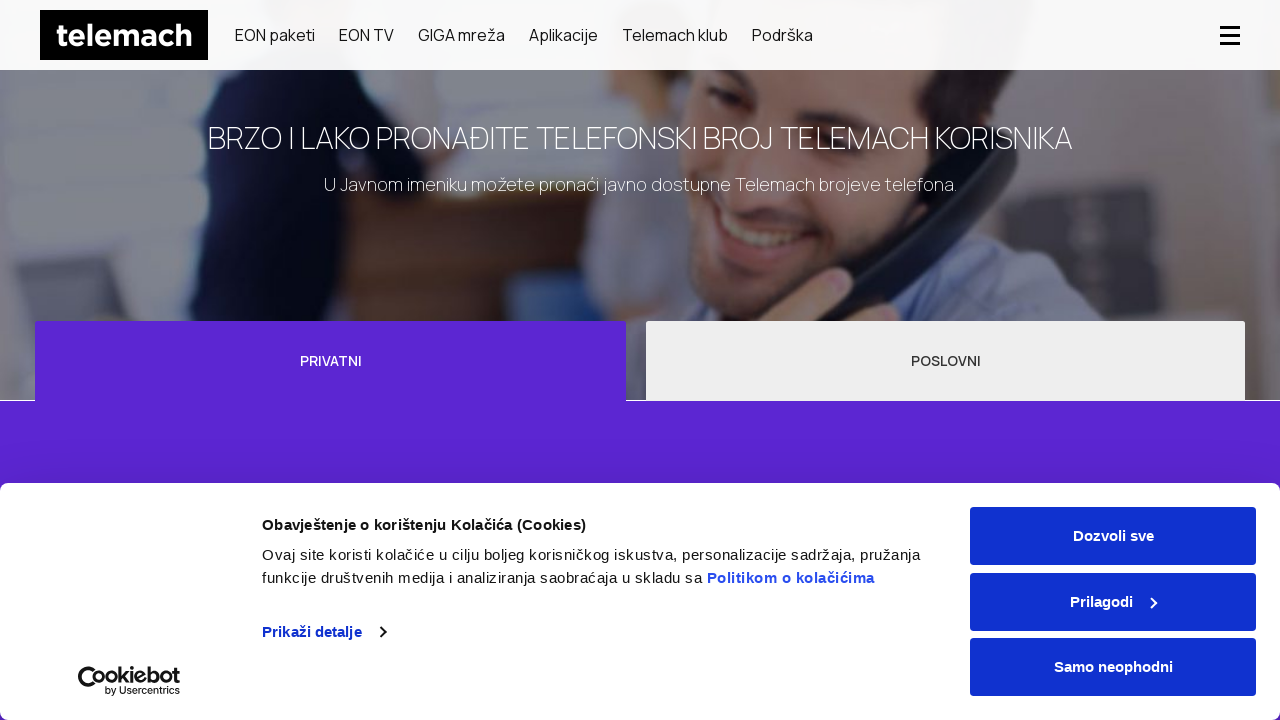

Filled first name field with 'Test' on #phonebook-private-app > div > form > div > div:nth-child(1) > input
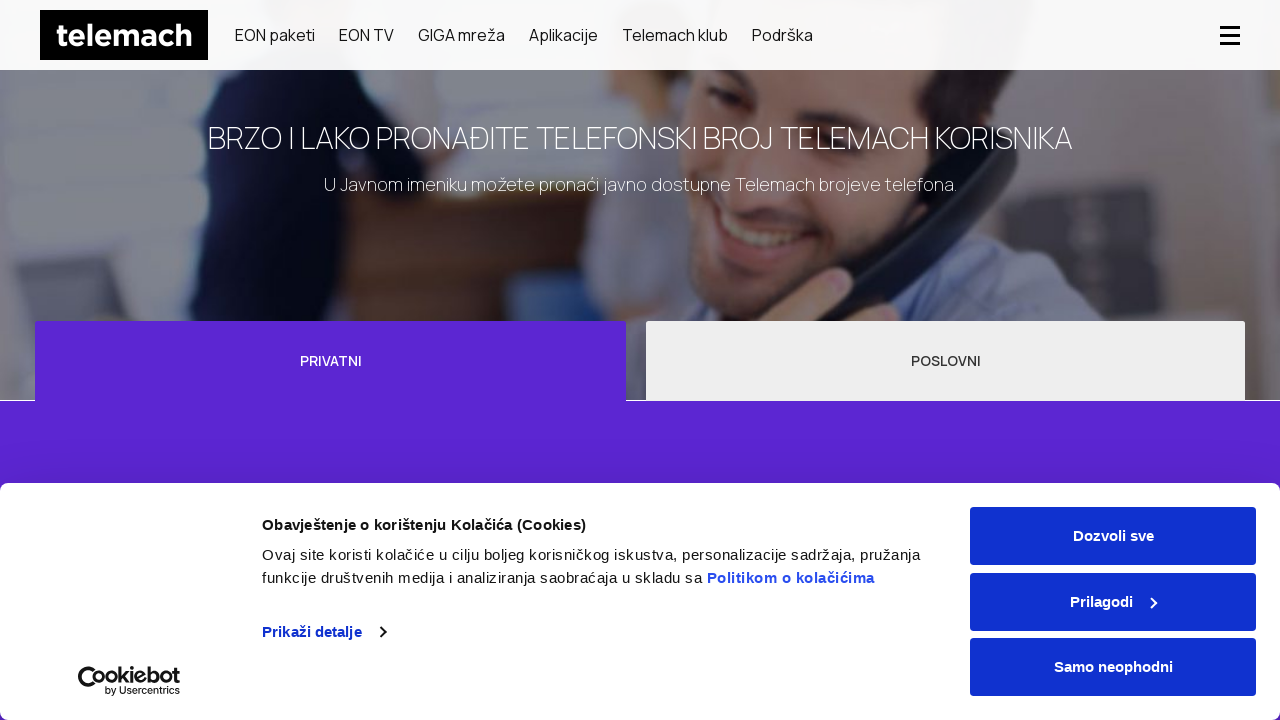

Filled last name field with 'Tester' on #phonebook-private-app > div > form > div > div:nth-child(2) > input
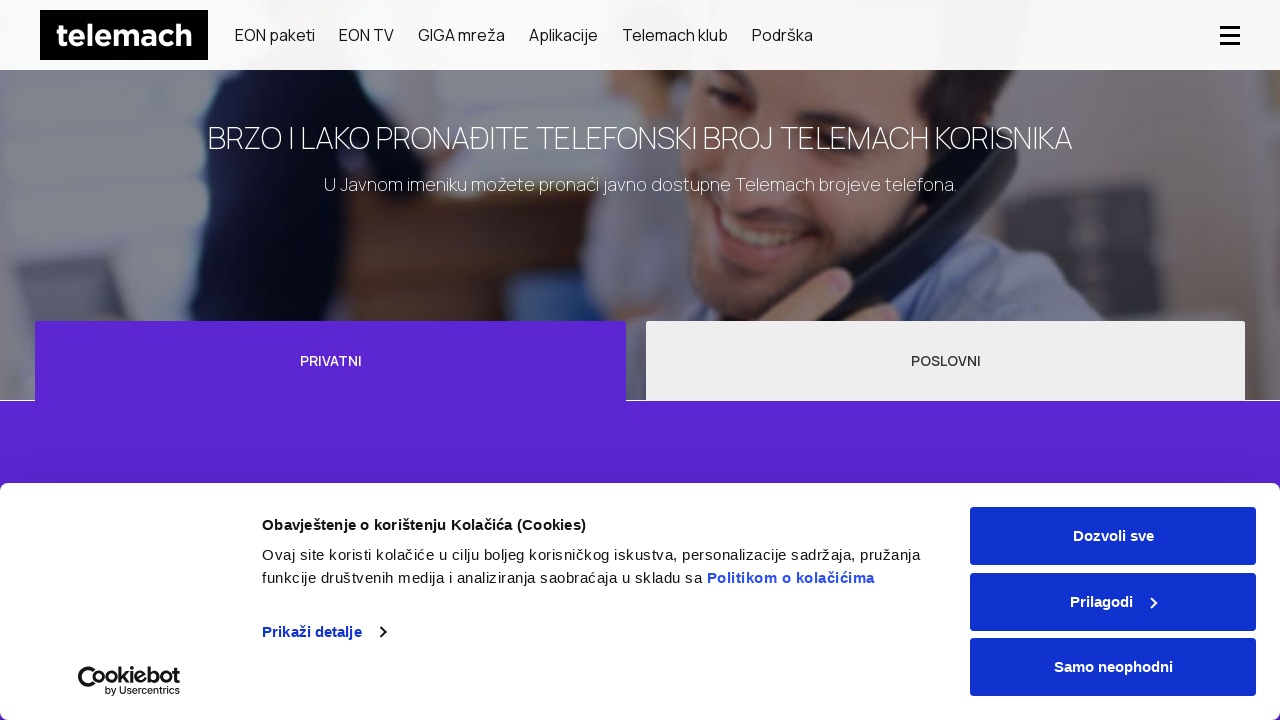

Clicked on city dropdown in private search form at (670, 360) on #phonebook-private-app > div > form > div > div:nth-child(3) > div > div > input
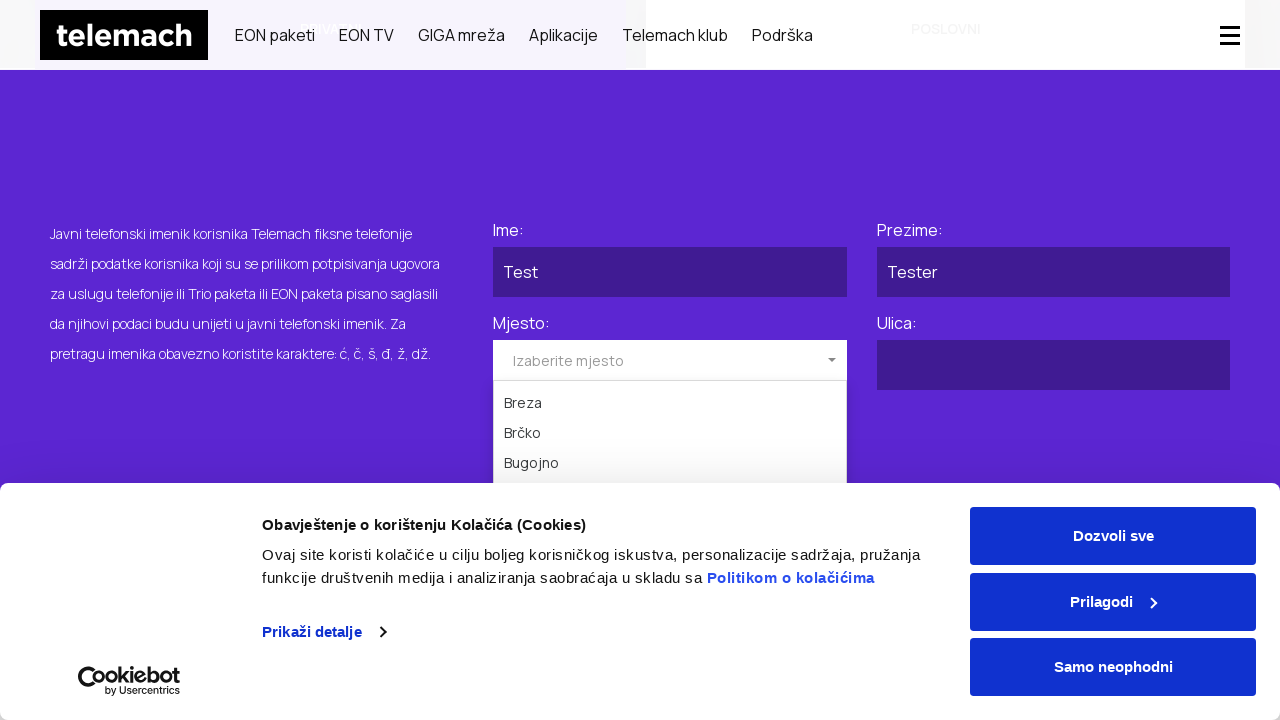

Waited 1 second for city dropdown options to appear
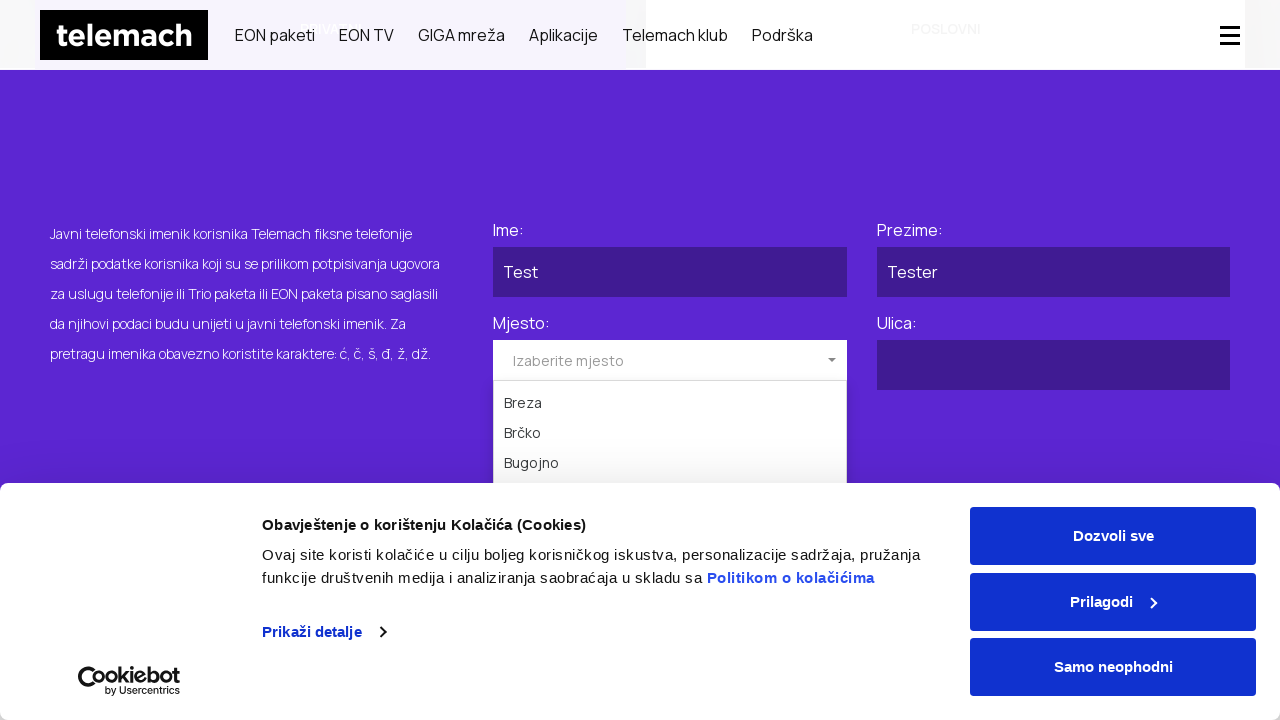

Selected 'Capljina' from city dropdown at (670, 360) on #phonebook-private-app > div > form > div > div:nth-child(3) > div > ul > li:nth
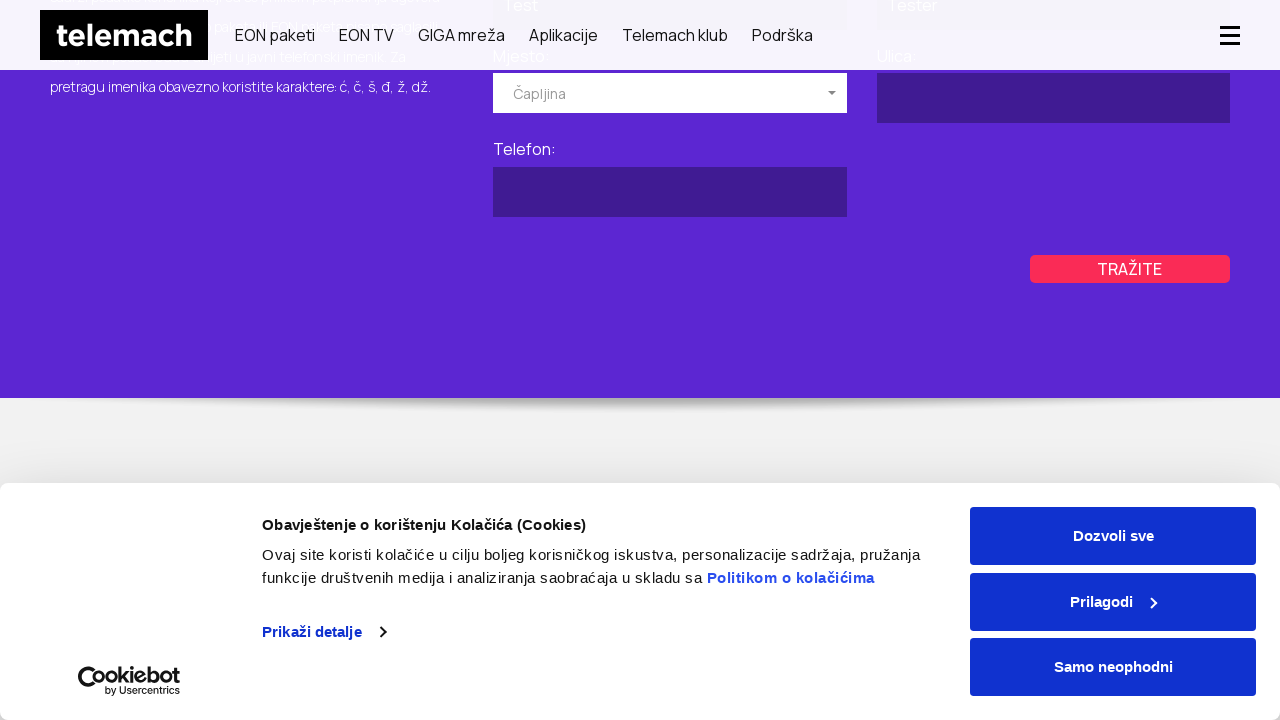

Filled street field with 'Testna Ulica' on #phonebook-private-app > div > form > div > div:nth-child(4) > input
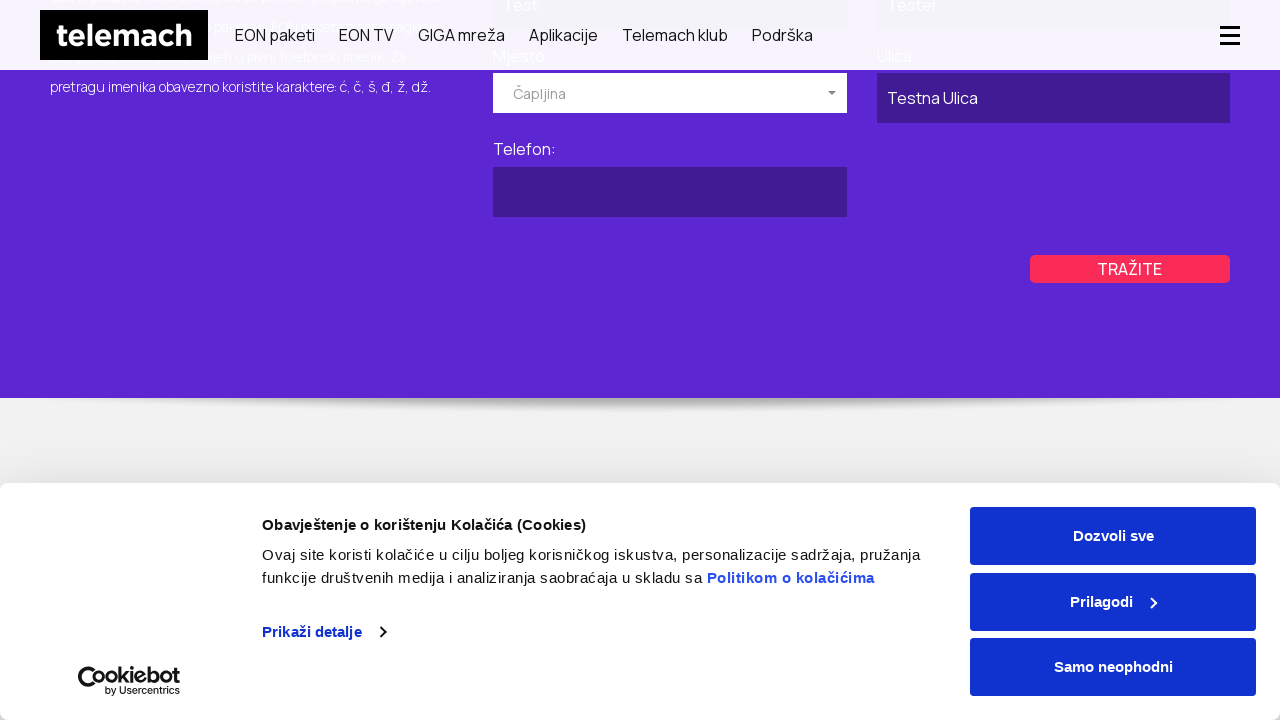

Filled phone field with '033 333 333' on #phonebook-private-app > div > form > div > div:nth-child(5) > input
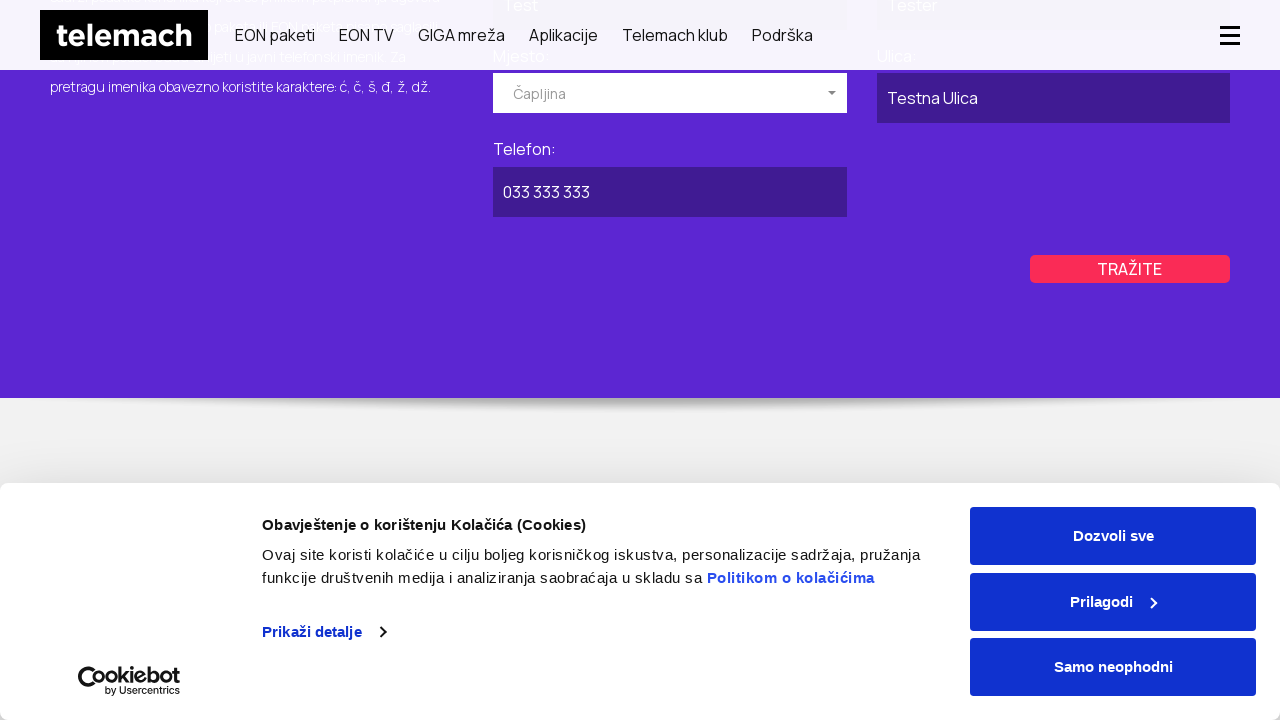

Clicked search button to search private directory at (1130, 269) on #phonebook-private-app > div > form > div > div.field-wrapper.col-xs-12.col-sm-o
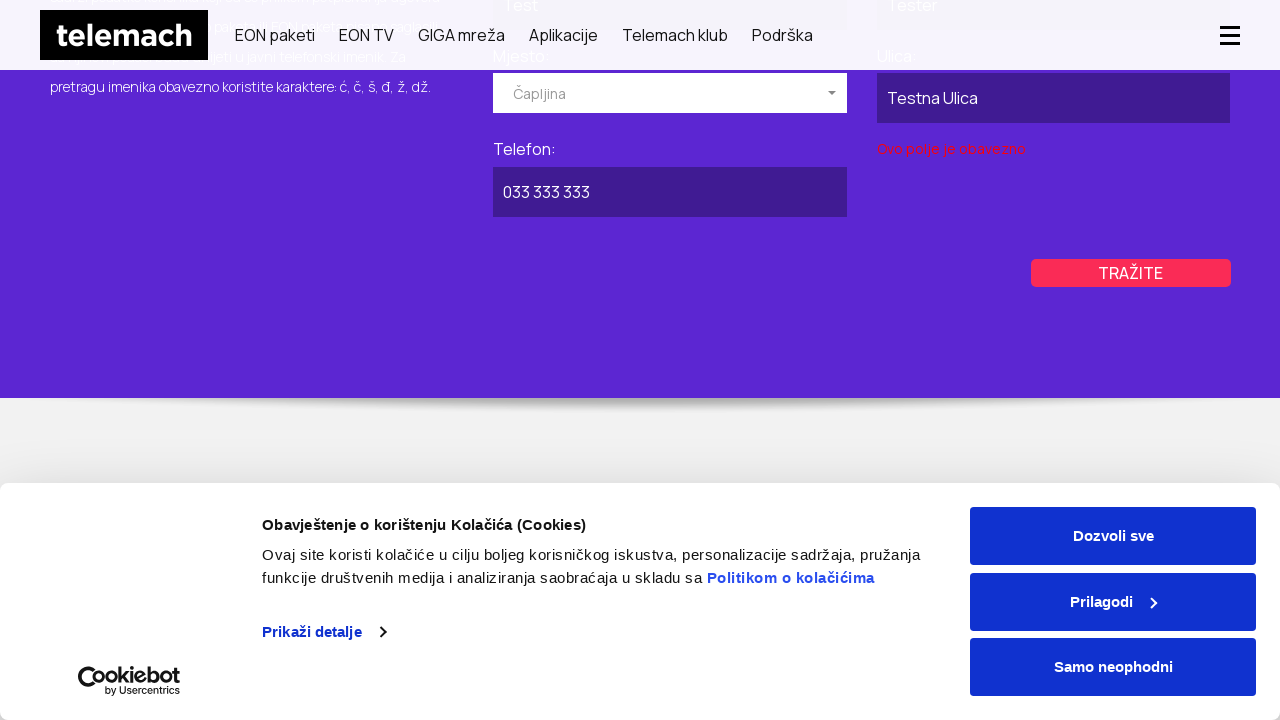

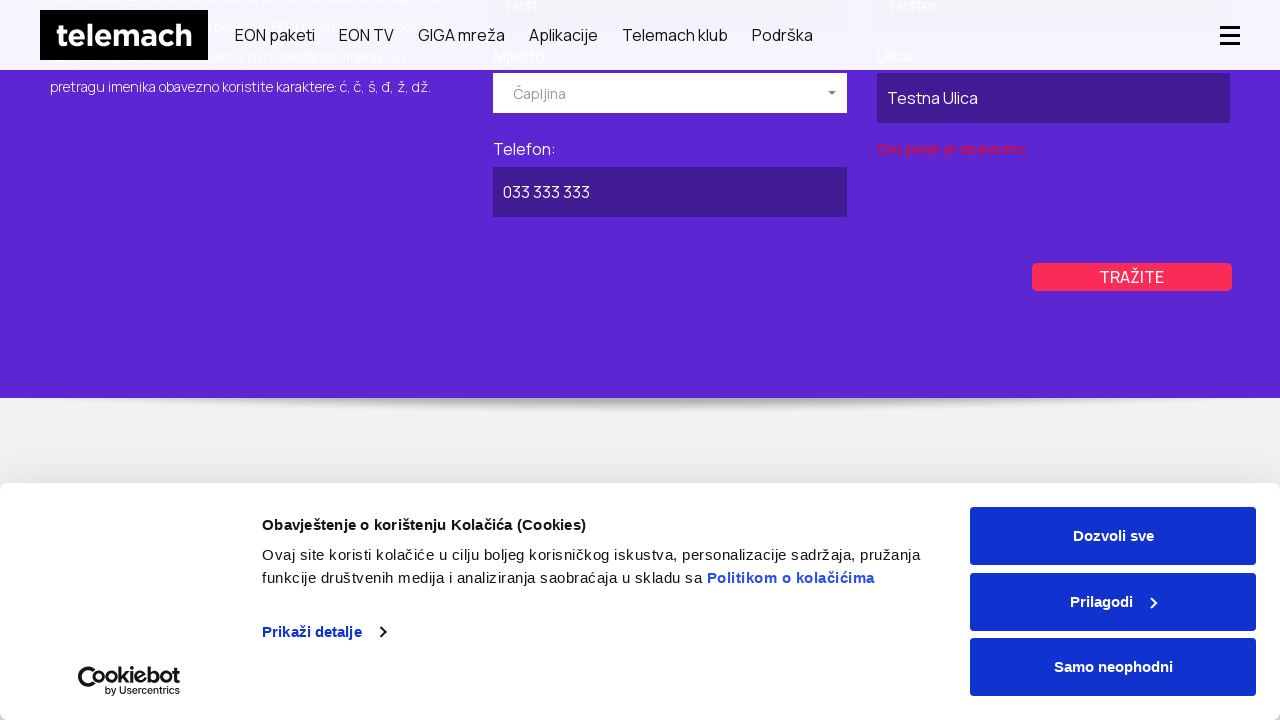